Tests browser navigation controls by clicking the forgot password link, then using back, forward, and refresh browser actions on the OrangeHRM demo login page.

Starting URL: https://opensource-demo.orangehrmlive.com/web/index.php/auth/login

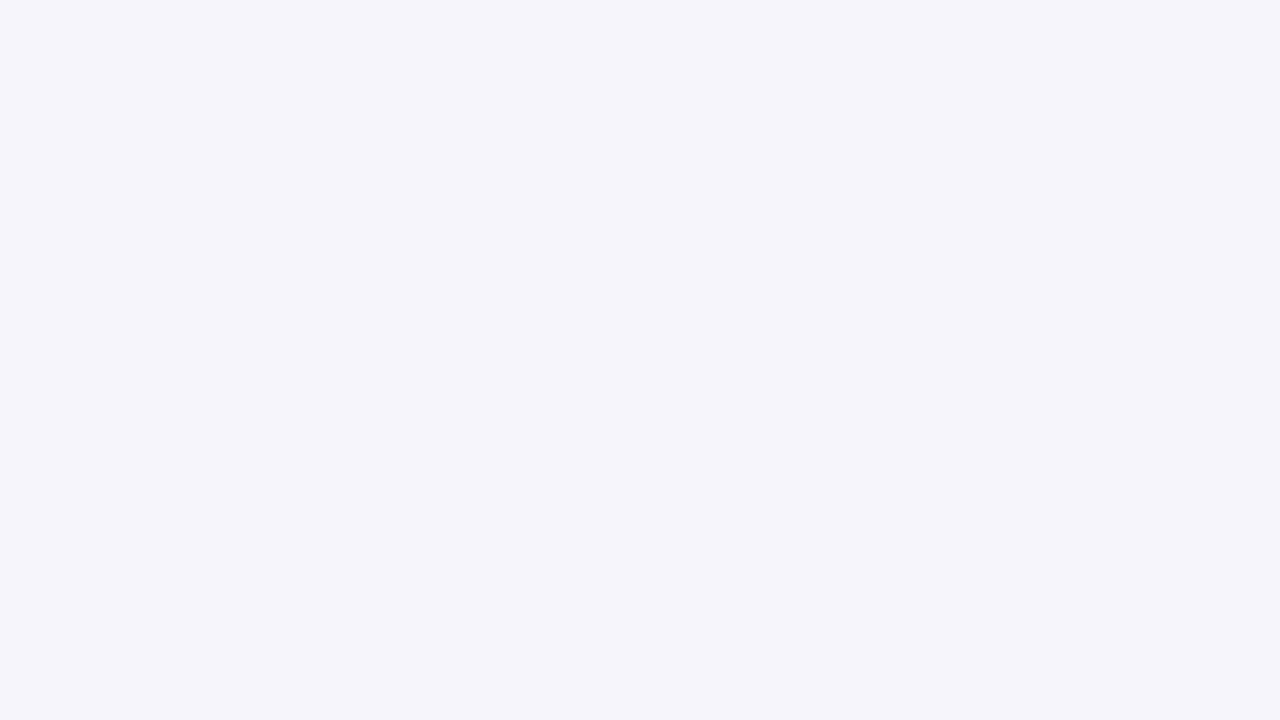

OrangeHRM login page loaded
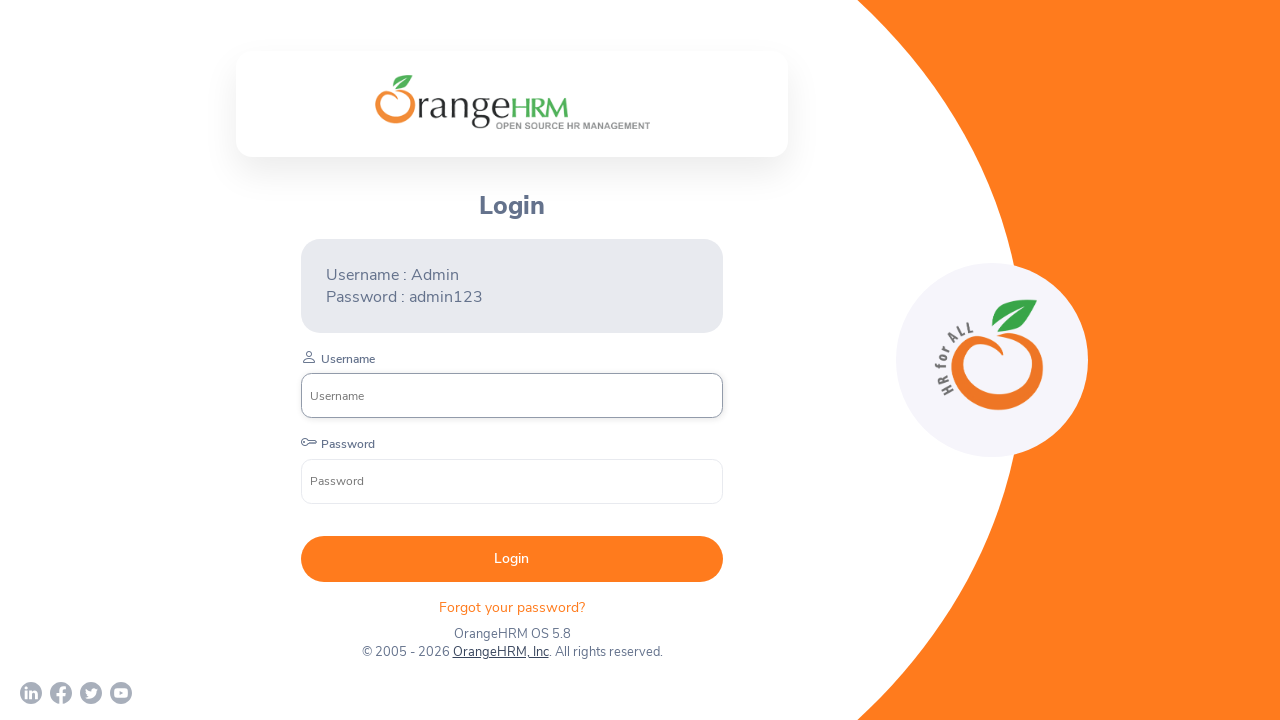

Clicked 'Forgot your password?' link at (512, 607) on .oxd-text.oxd-text--p.orangehrm-login-forgot-header
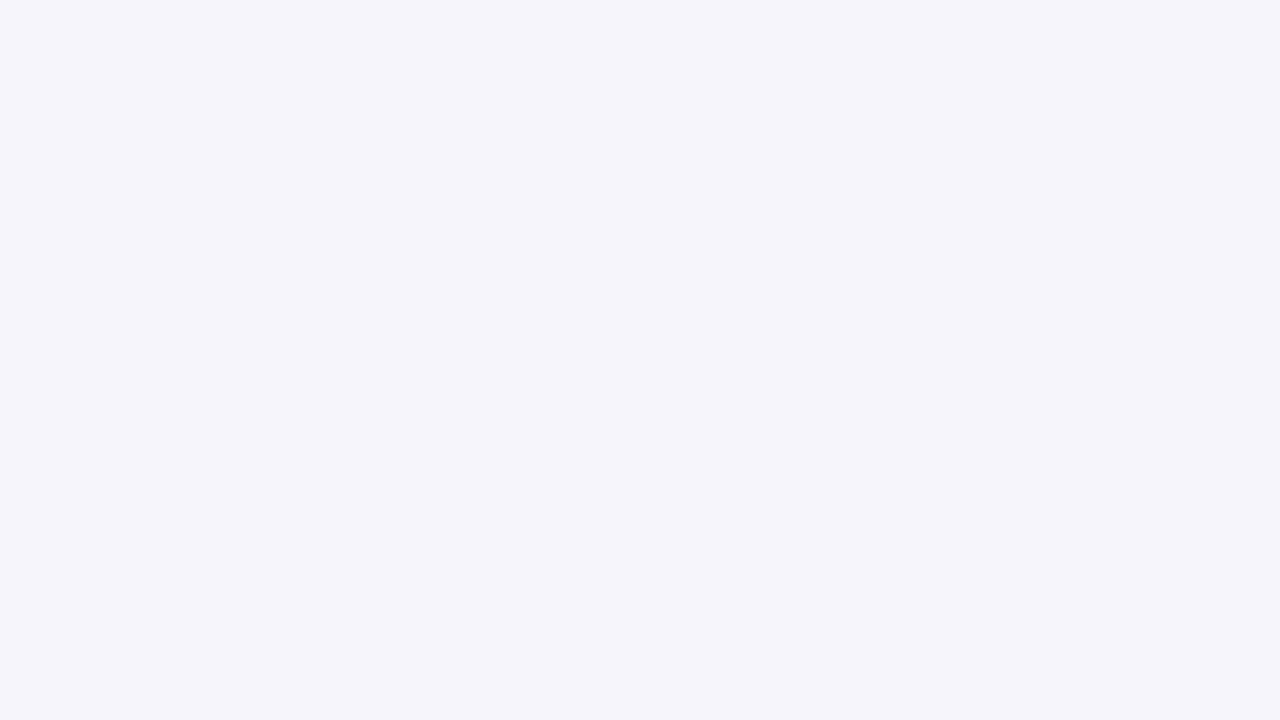

Forgot password page loaded
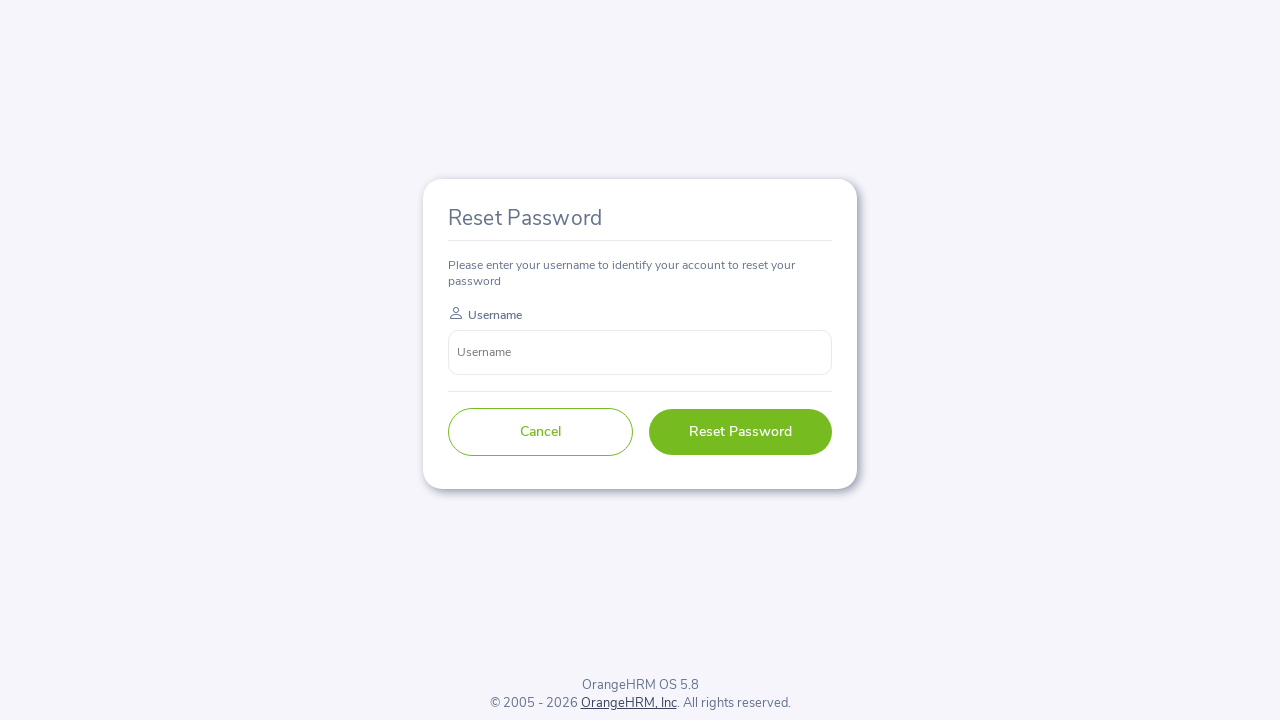

Navigated back to login page using browser back button
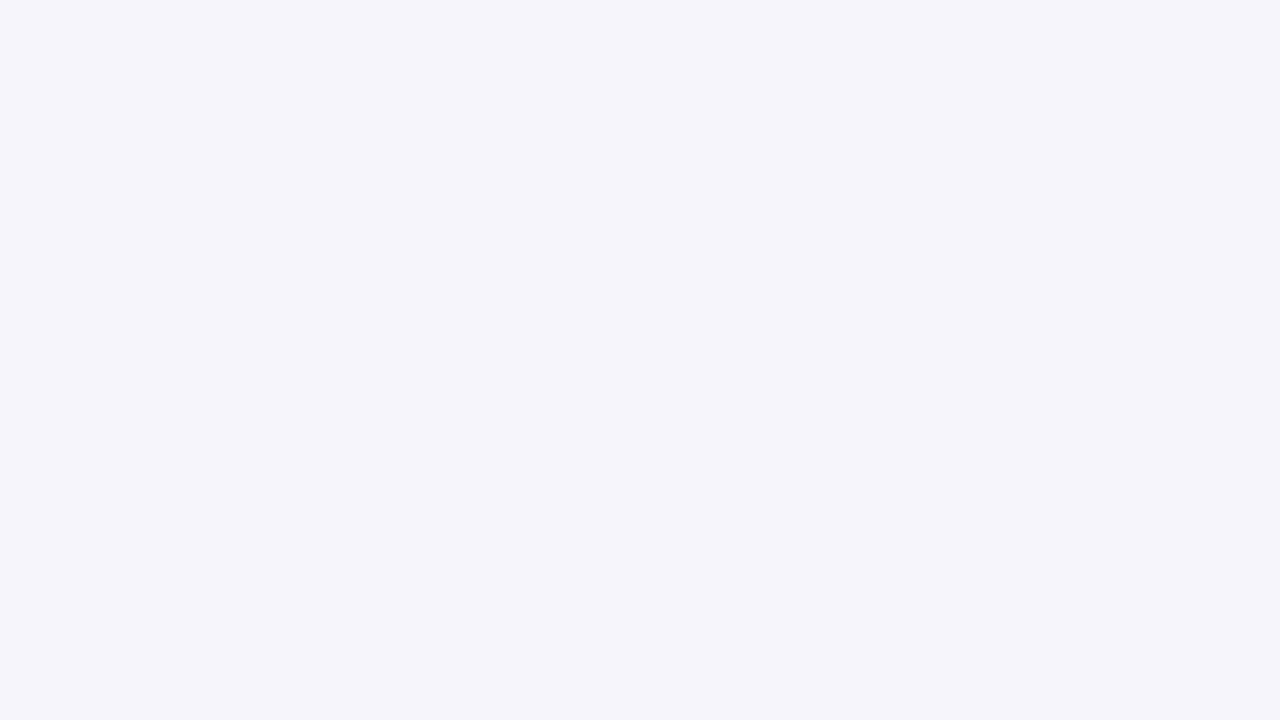

Login page fully loaded after back navigation
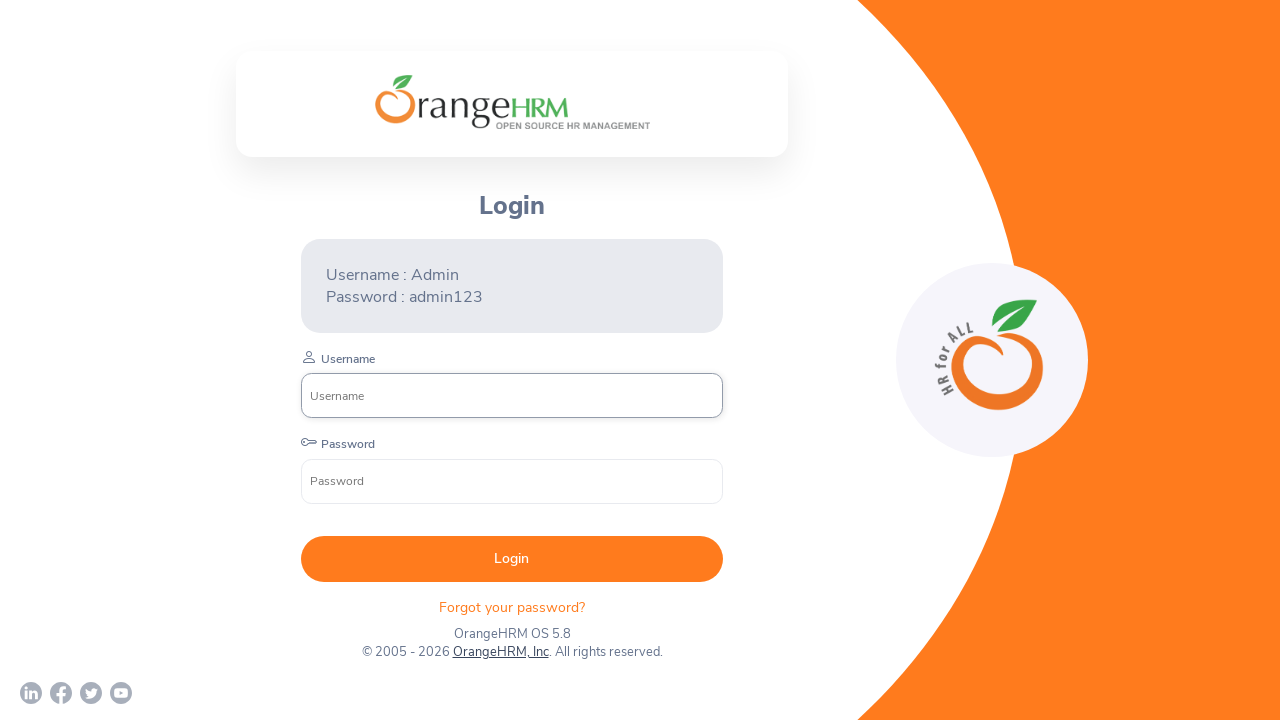

Navigated forward to forgot password page using browser forward button
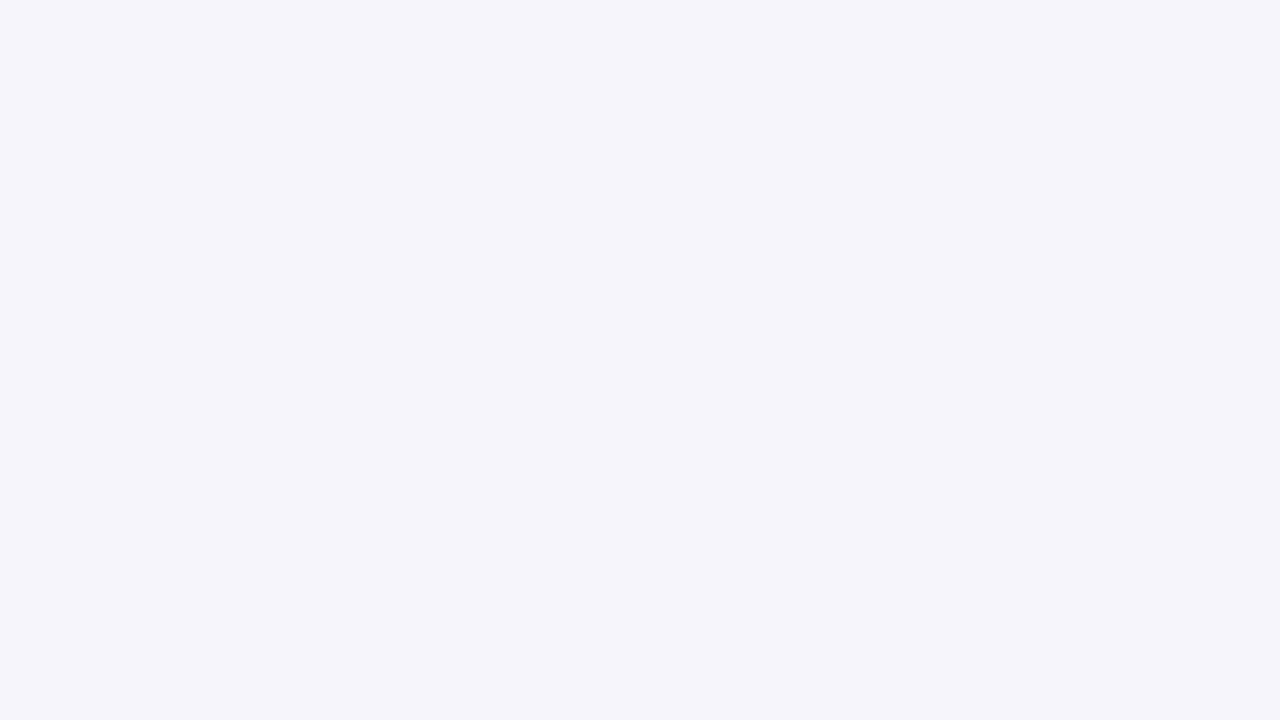

Forgot password page fully loaded after forward navigation
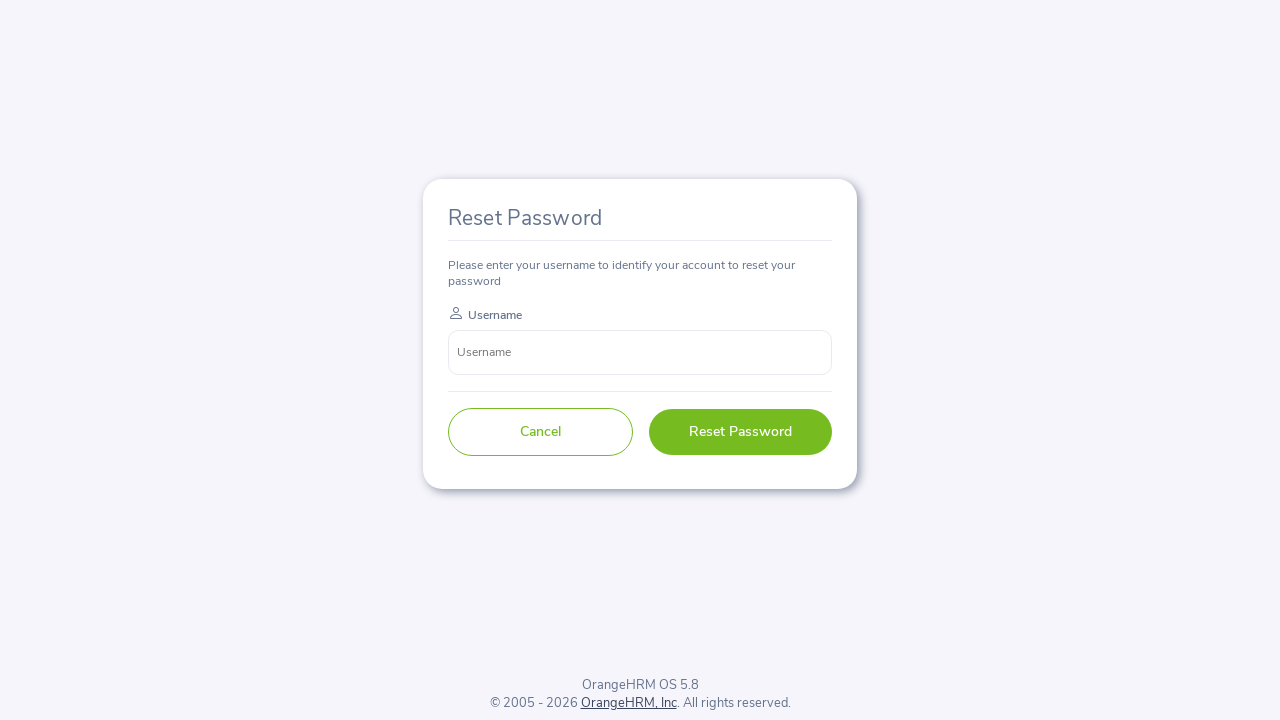

Refreshed the current page
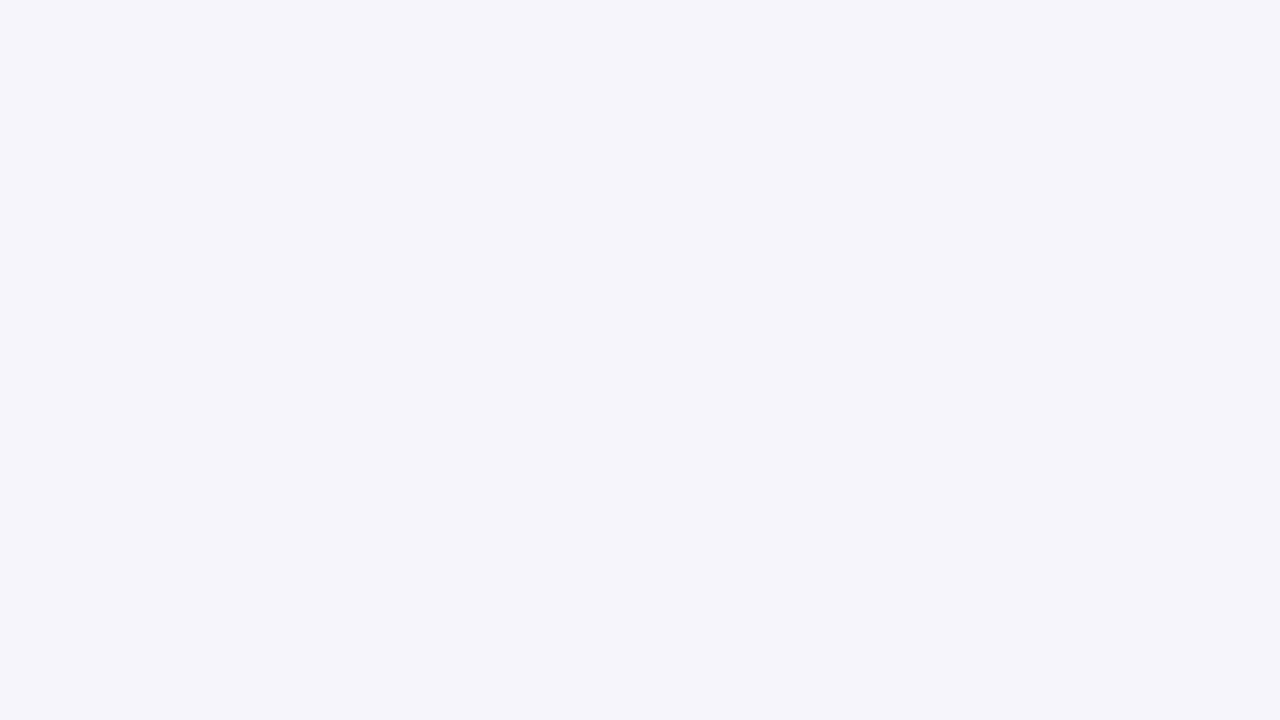

Page fully loaded after refresh
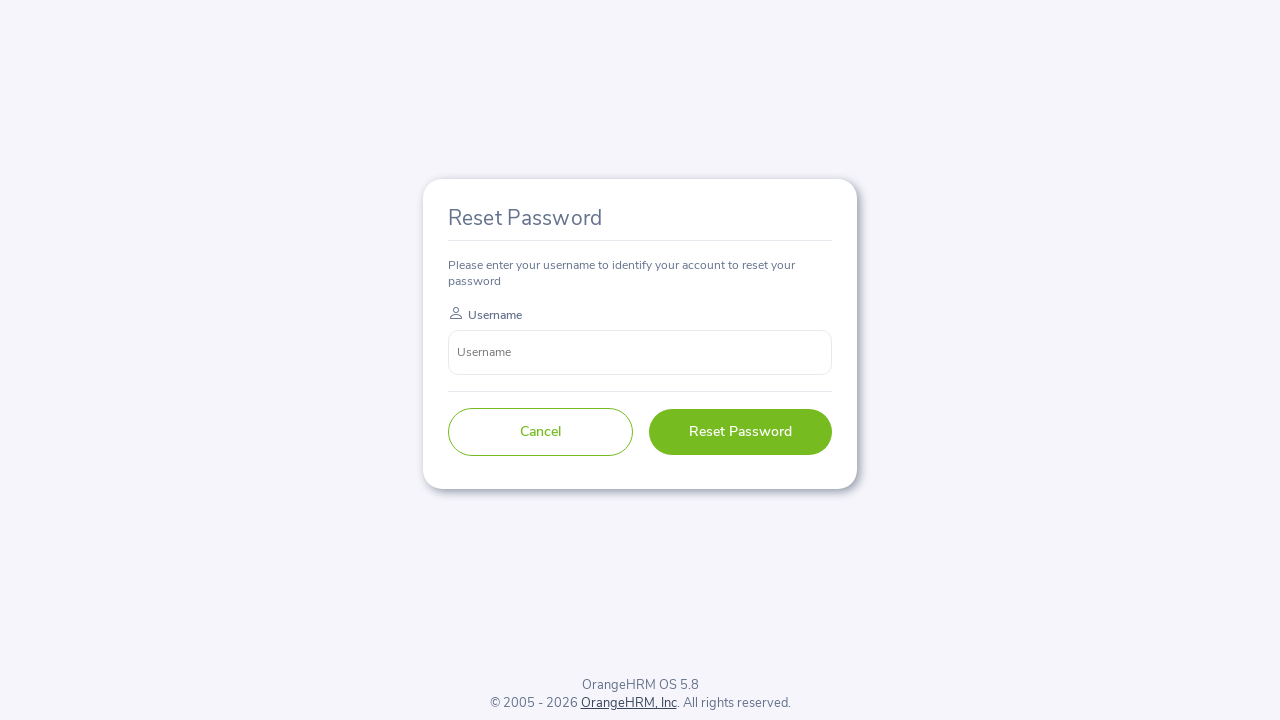

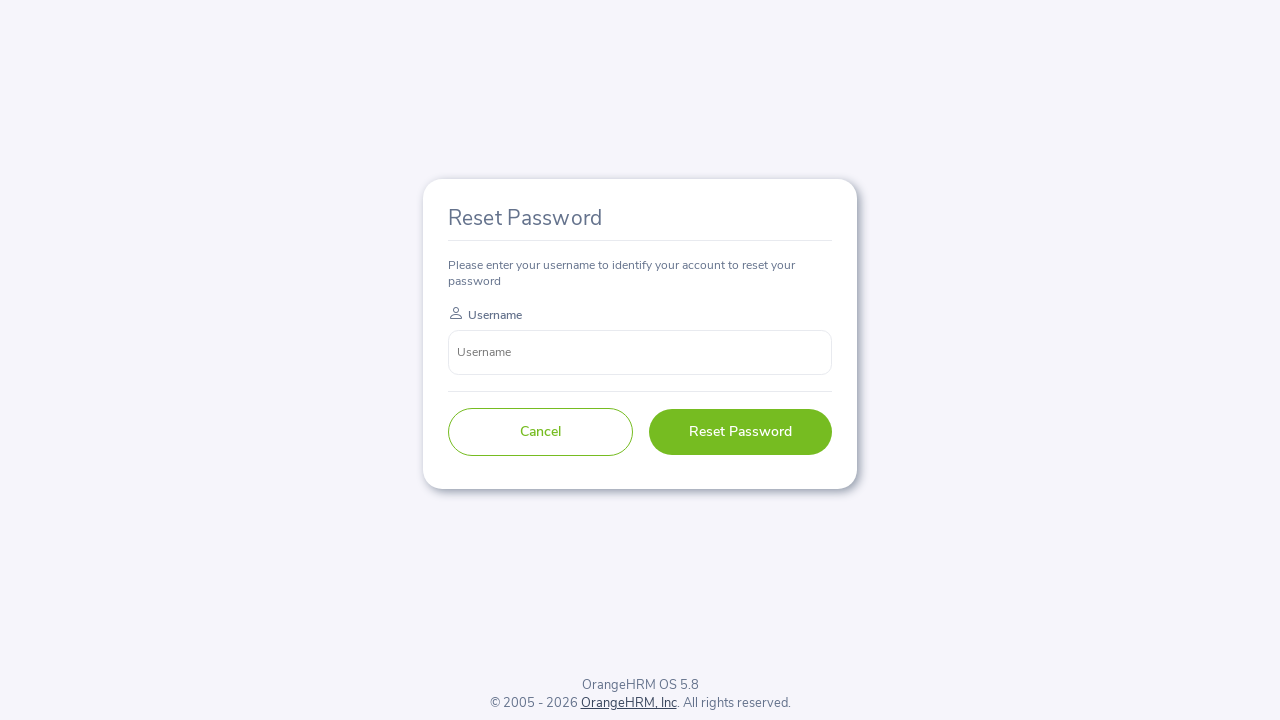